Tests autocomplete dropdown functionality by typing a partial country name and navigating through suggestions using keyboard arrow keys

Starting URL: http://qaclickacademy.com/practice.php

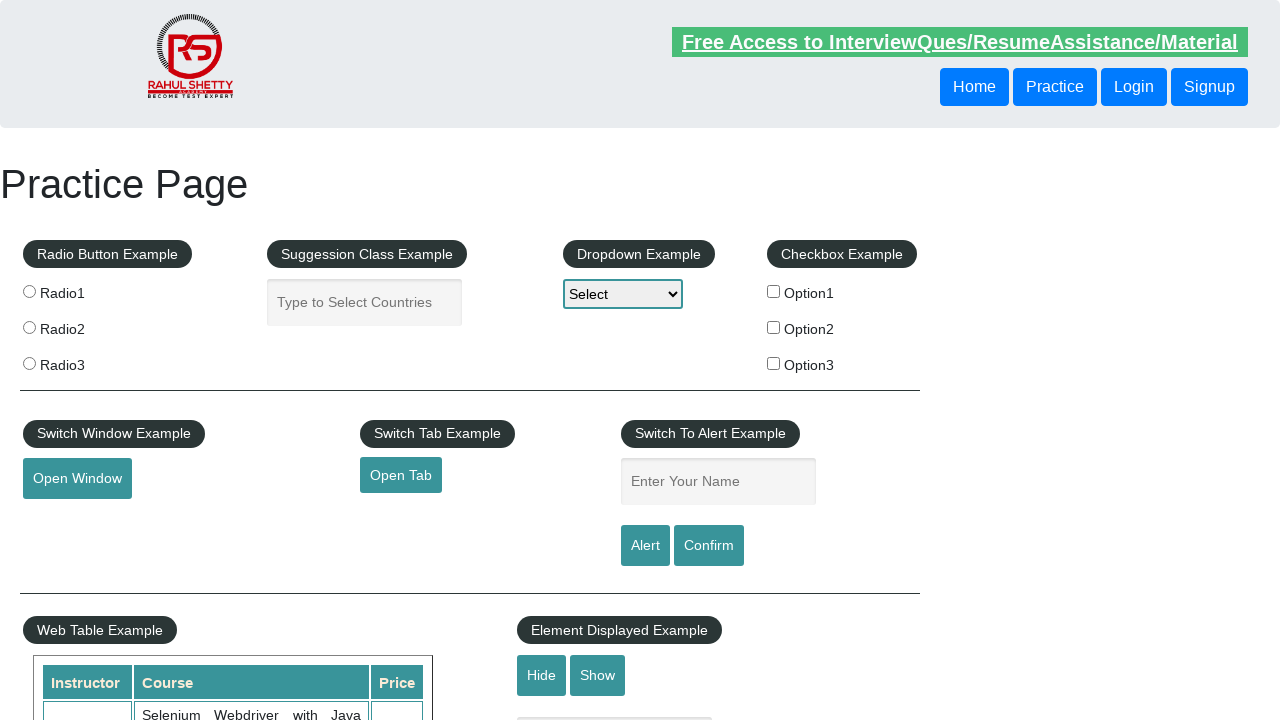

Typed 'ind' in autocomplete field to trigger suggestions on #autocomplete
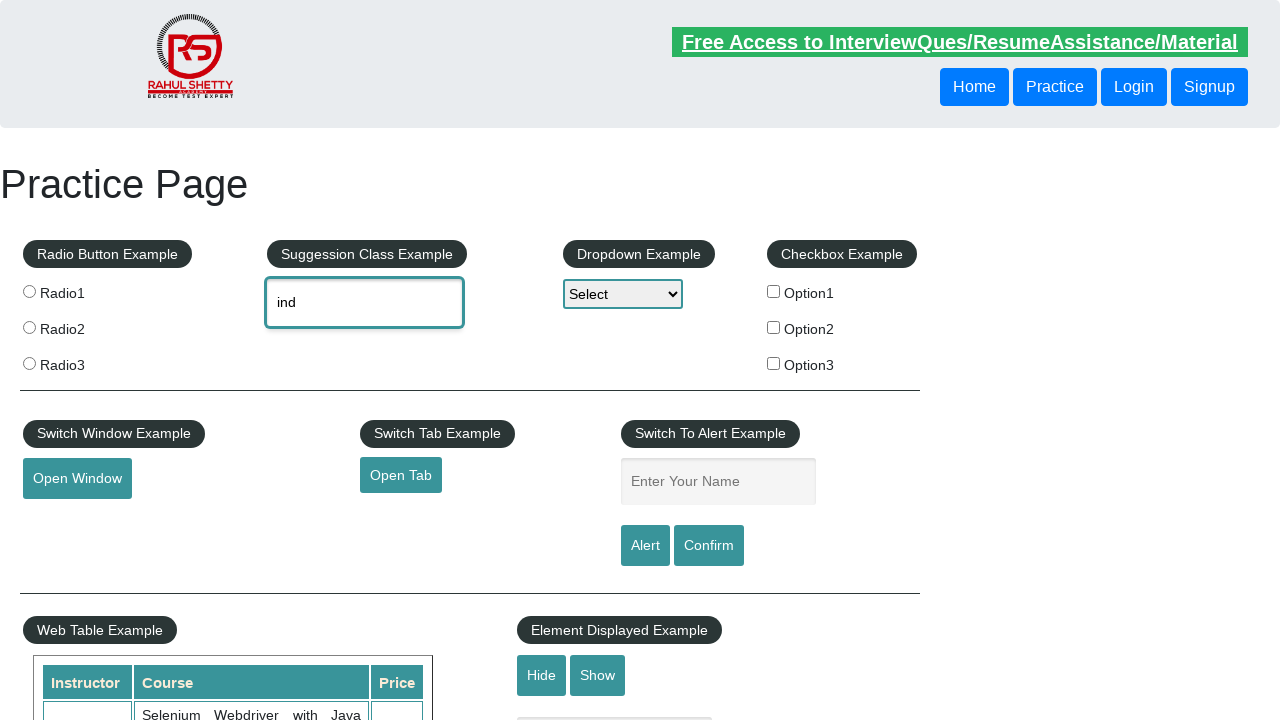

Waited for autocomplete suggestions to appear
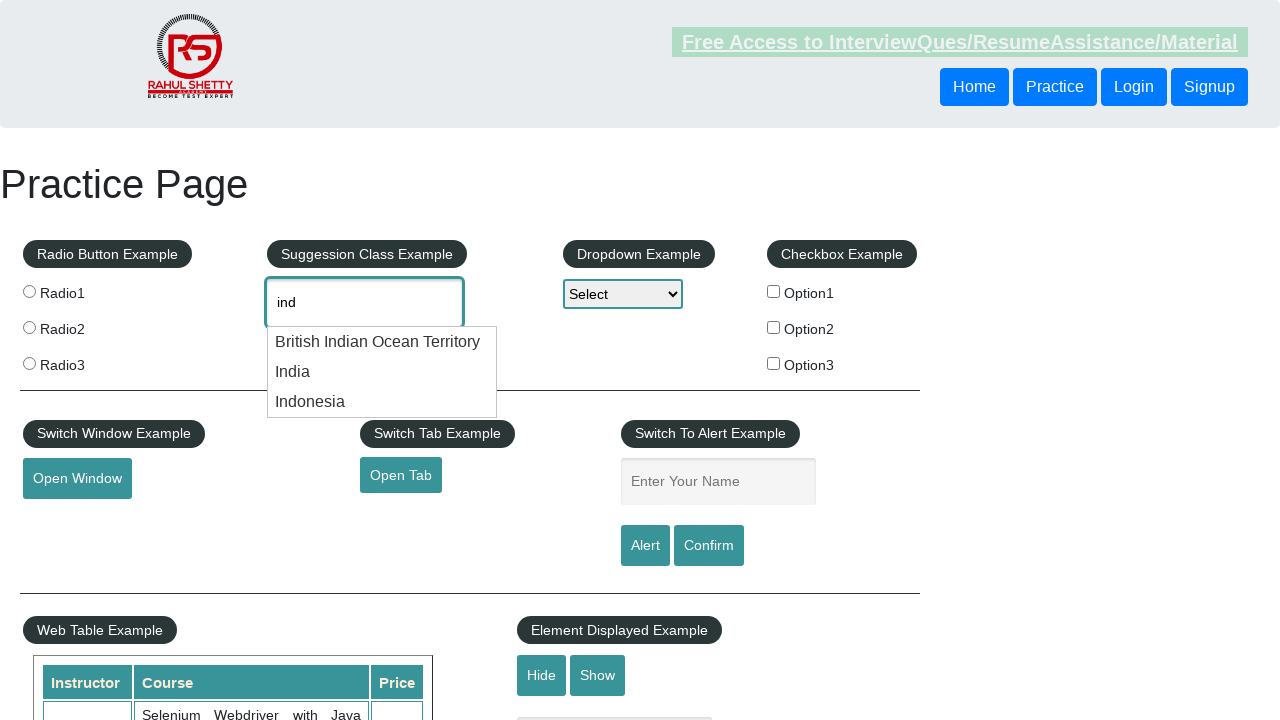

Pressed down arrow to navigate to first suggestion on #autocomplete
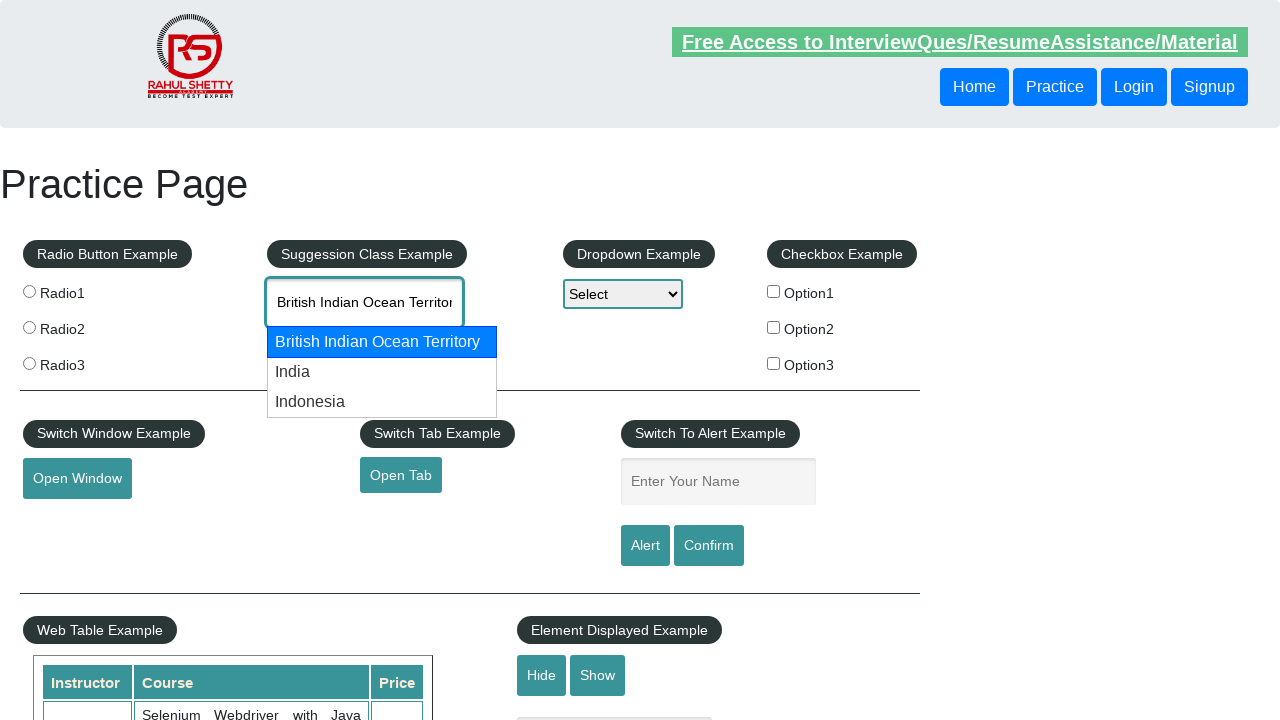

Pressed down arrow to navigate to second suggestion on #autocomplete
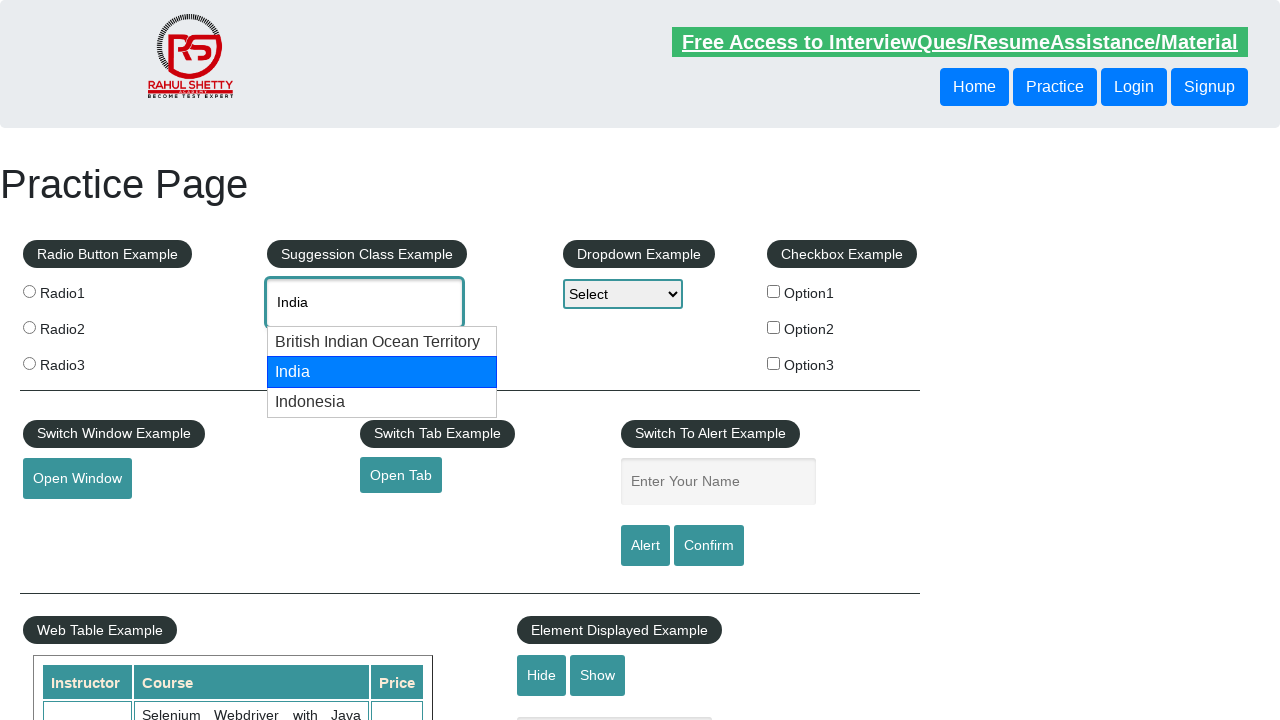

Retrieved the selected autocomplete value
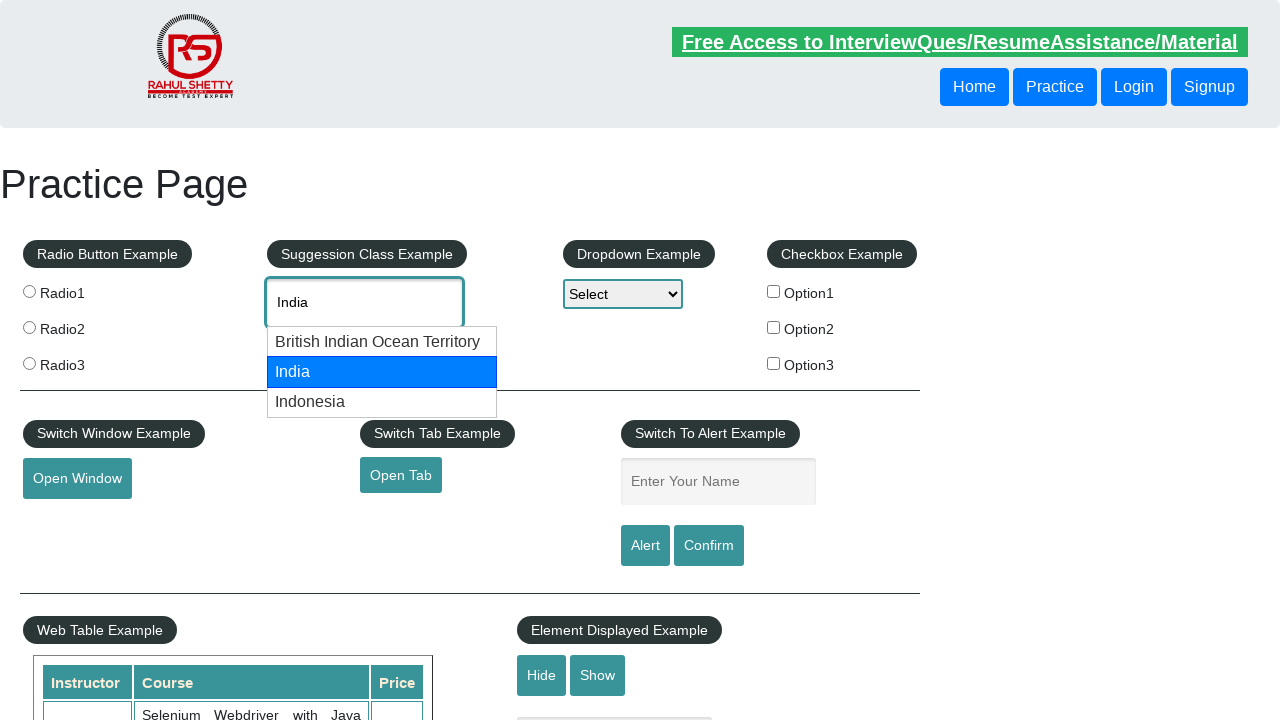

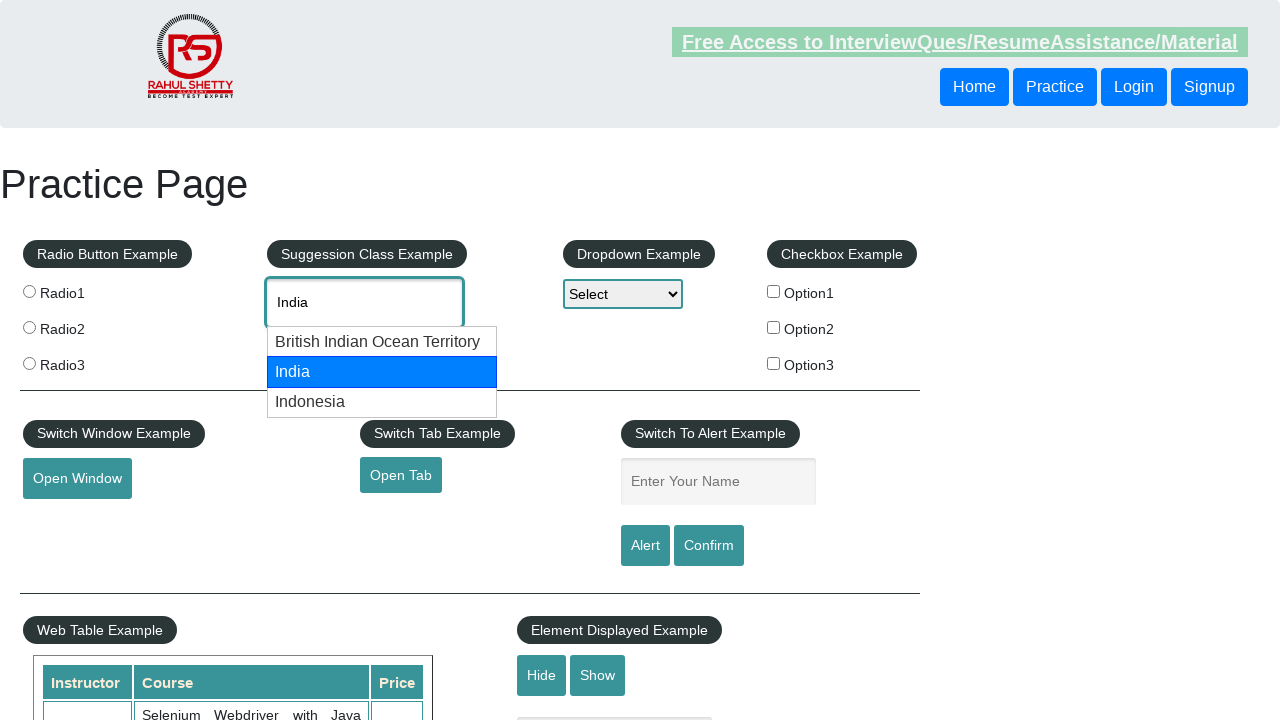